Tests that the Clear completed button removes completed items when clicked

Starting URL: https://demo.playwright.dev/todomvc

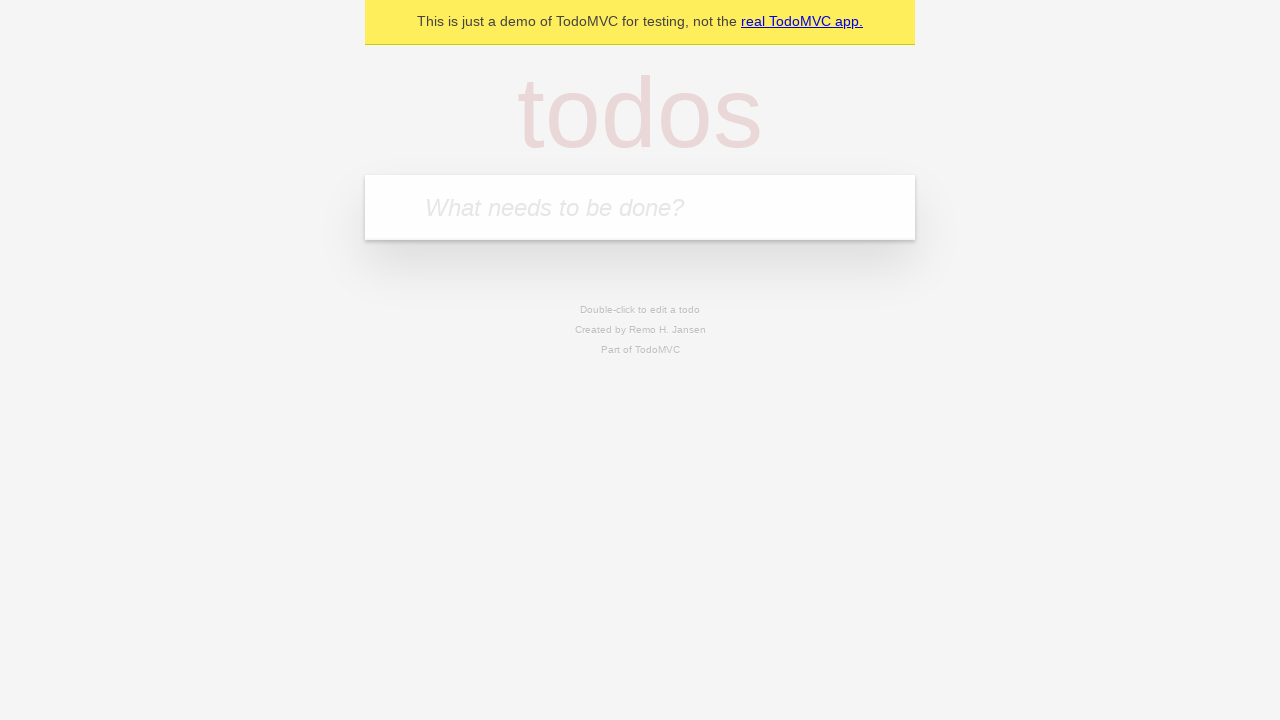

Filled todo input with 'buy some cheese' on internal:attr=[placeholder="What needs to be done?"i]
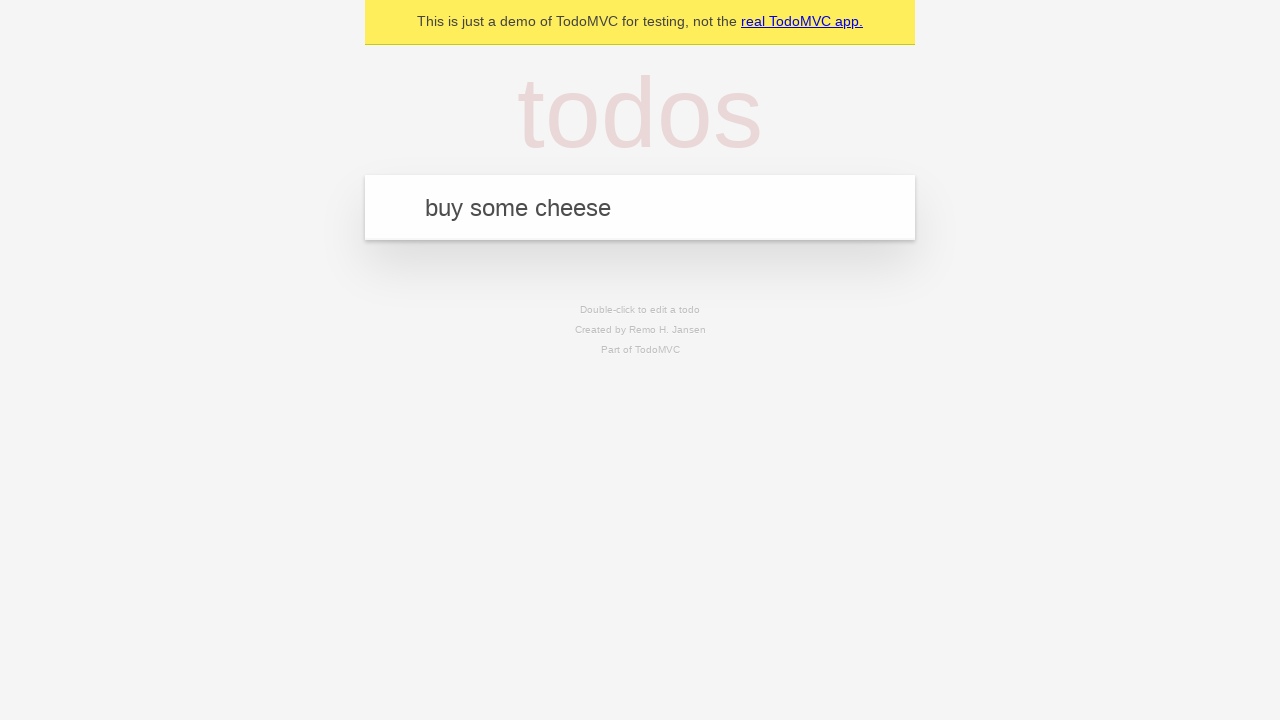

Pressed Enter to add first todo item on internal:attr=[placeholder="What needs to be done?"i]
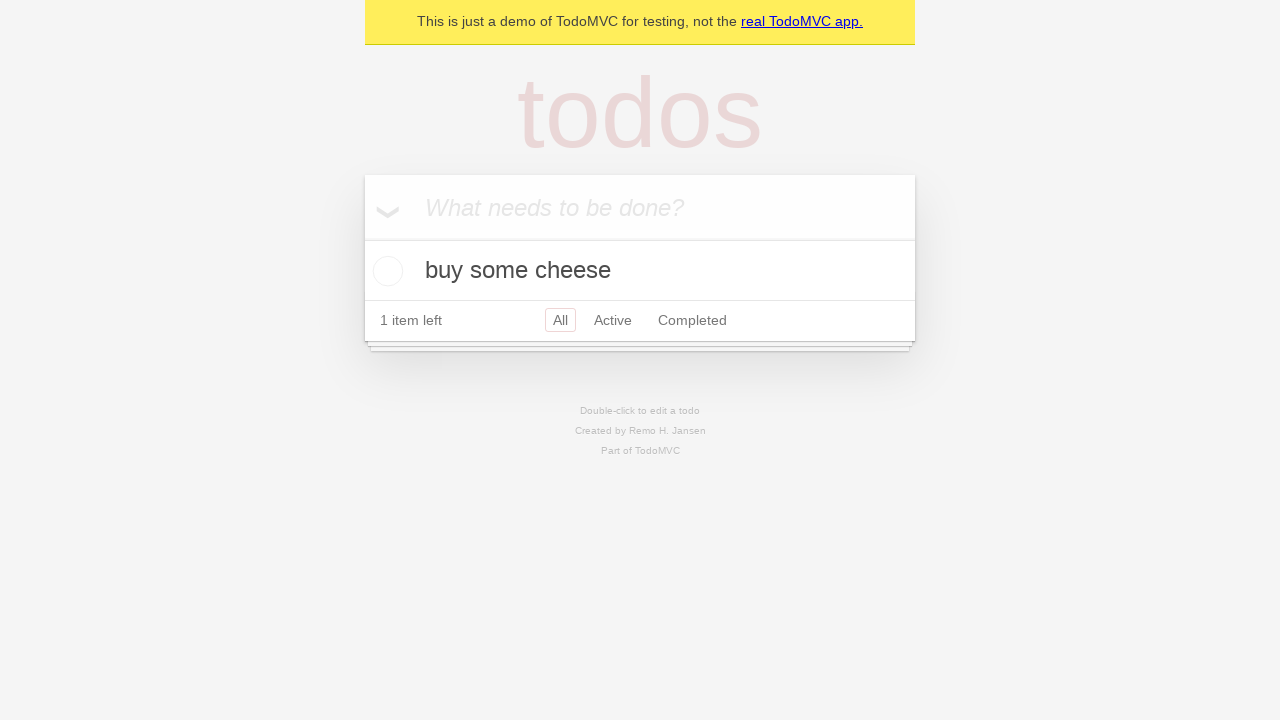

Filled todo input with 'feed the cat' on internal:attr=[placeholder="What needs to be done?"i]
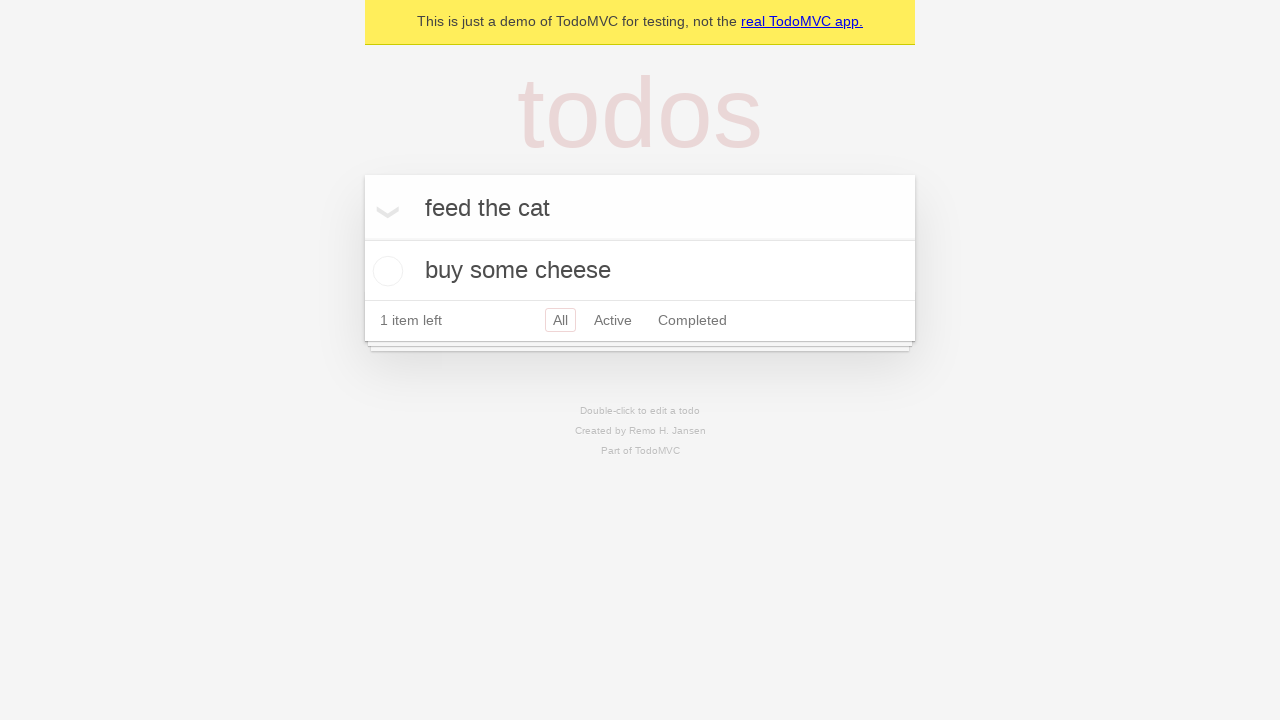

Pressed Enter to add second todo item on internal:attr=[placeholder="What needs to be done?"i]
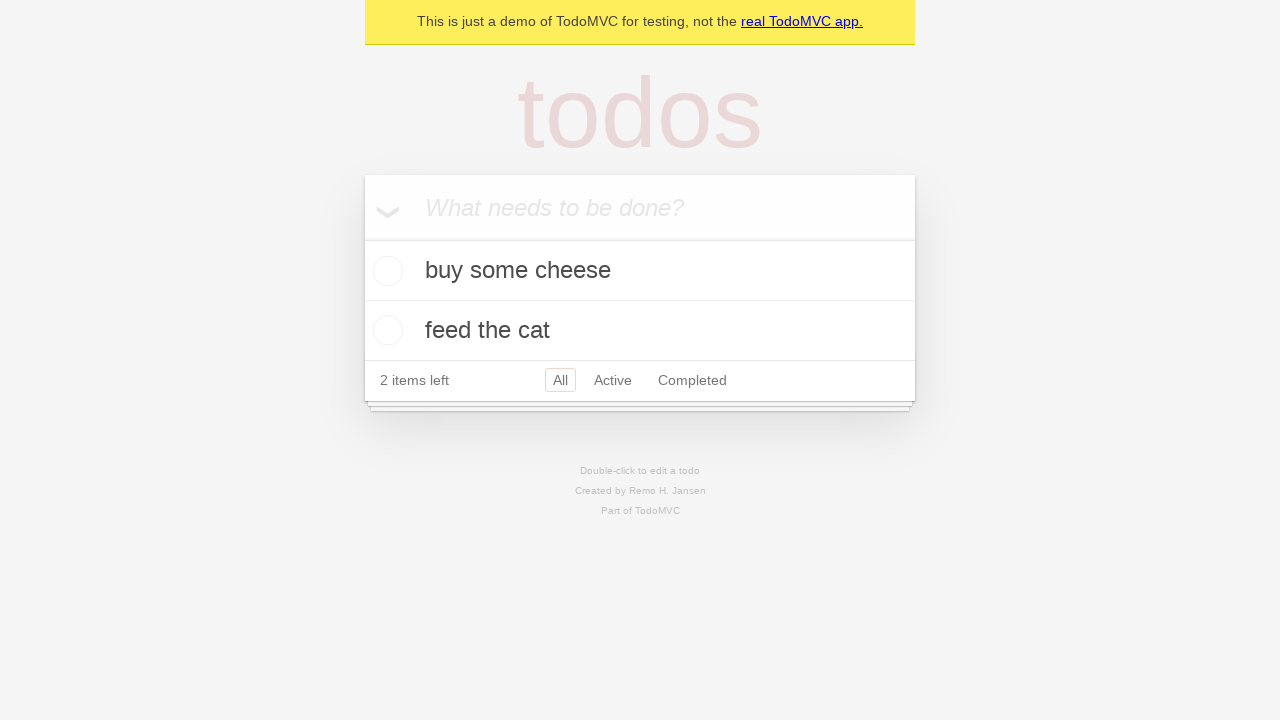

Filled todo input with 'book a doctors appointment' on internal:attr=[placeholder="What needs to be done?"i]
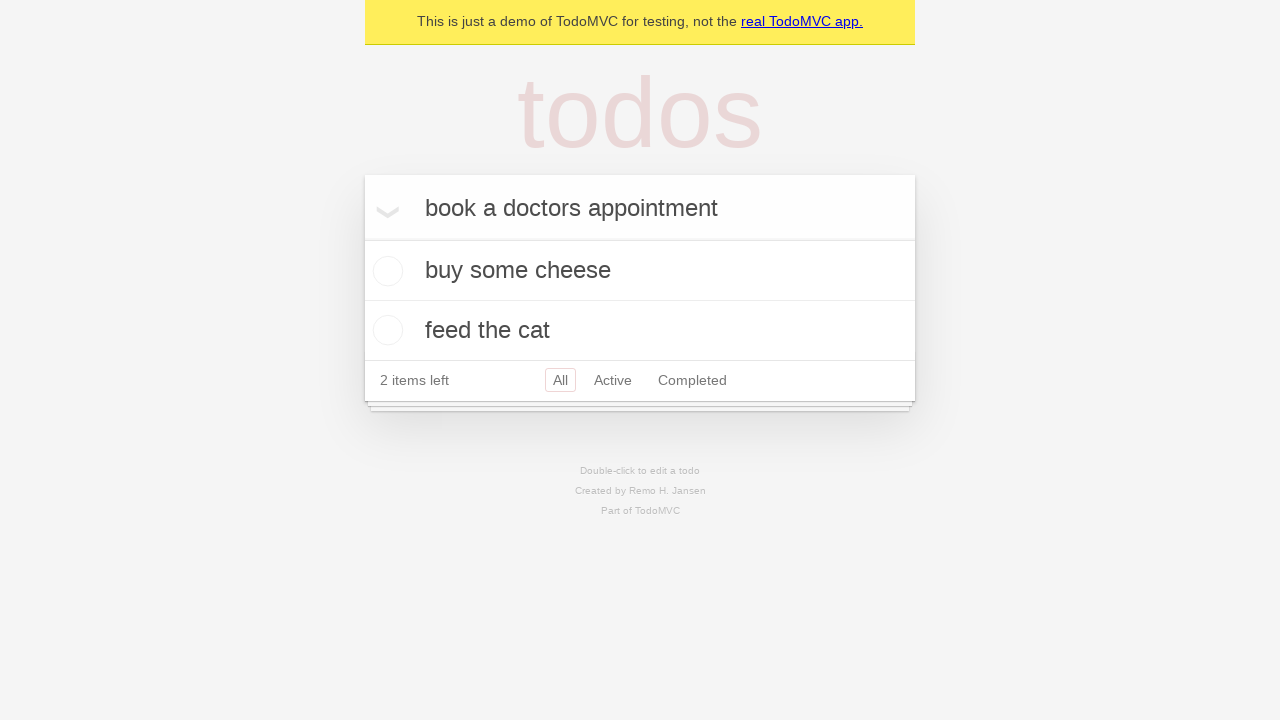

Pressed Enter to add third todo item on internal:attr=[placeholder="What needs to be done?"i]
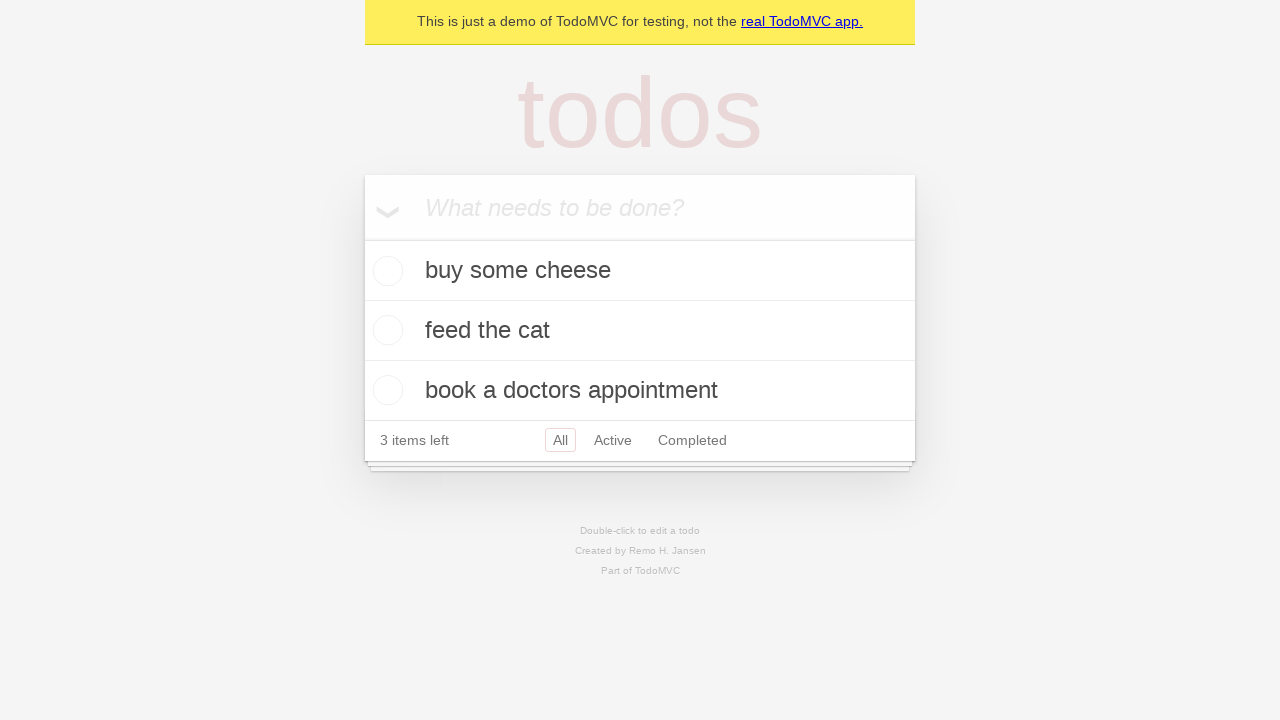

Checked the second todo item to mark it as completed at (385, 330) on internal:testid=[data-testid="todo-item"s] >> nth=1 >> internal:role=checkbox
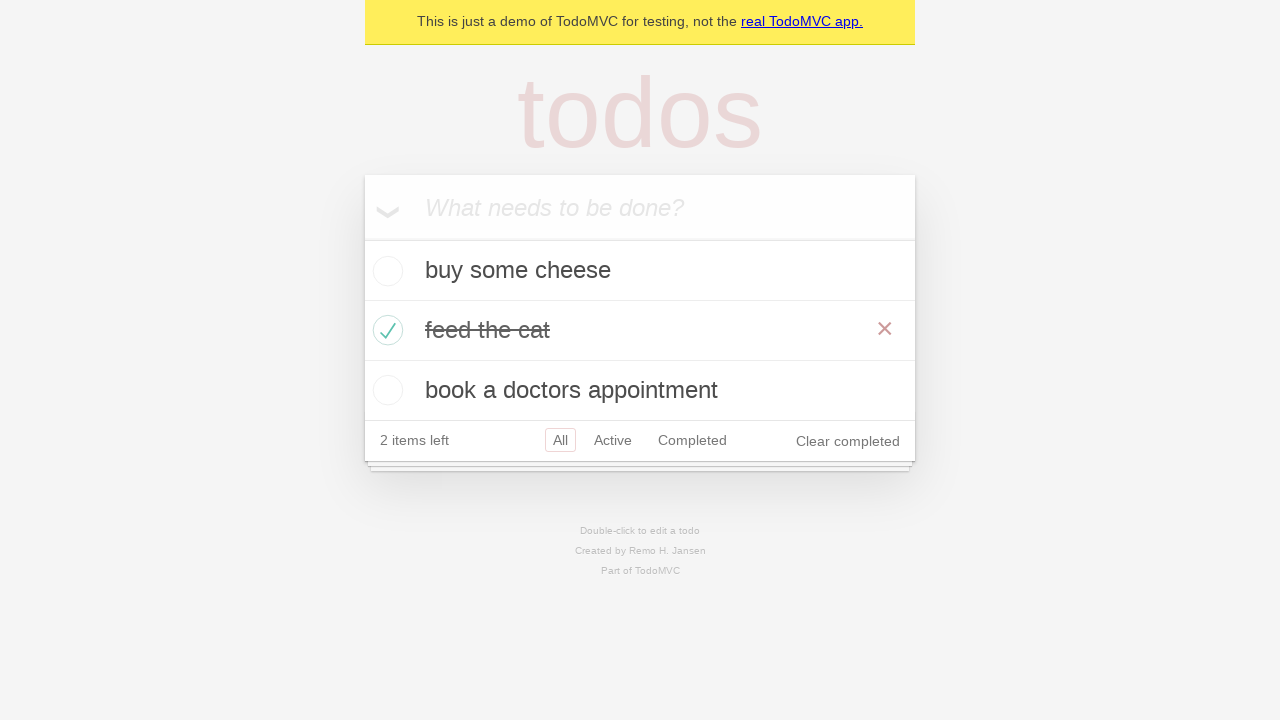

Clicked the 'Clear completed' button to remove completed items at (848, 441) on internal:role=button[name="Clear completed"i]
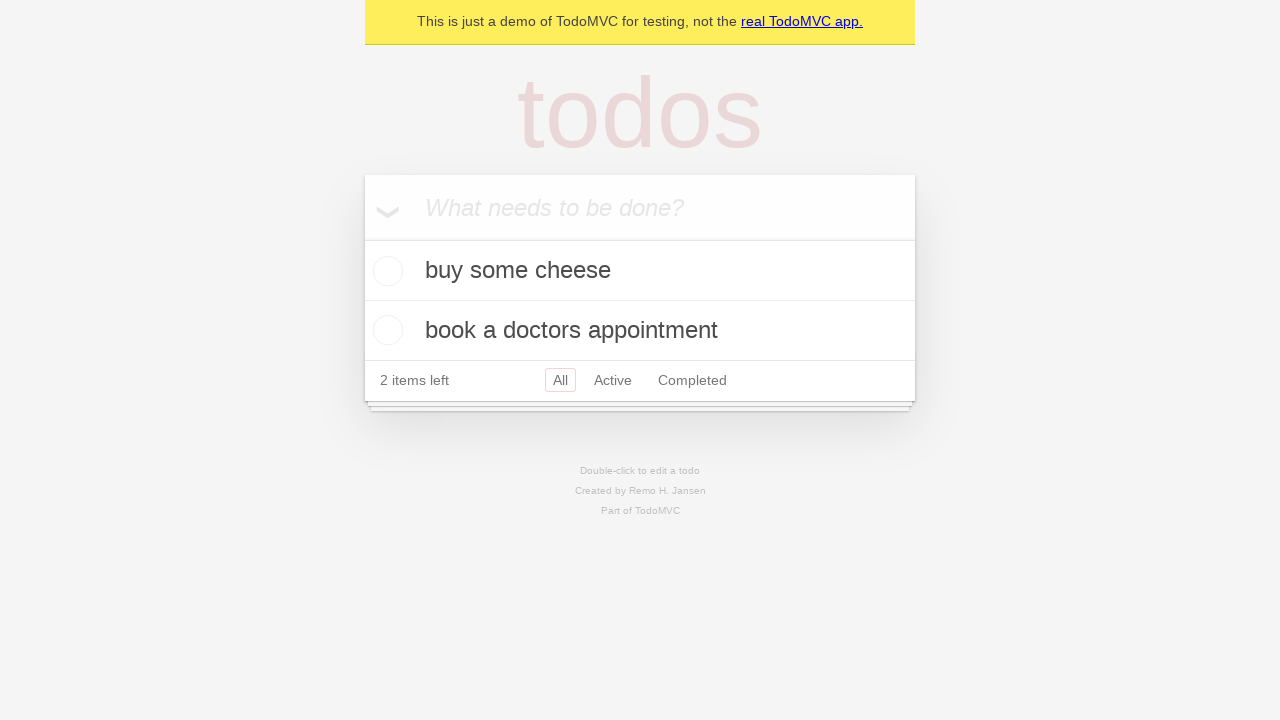

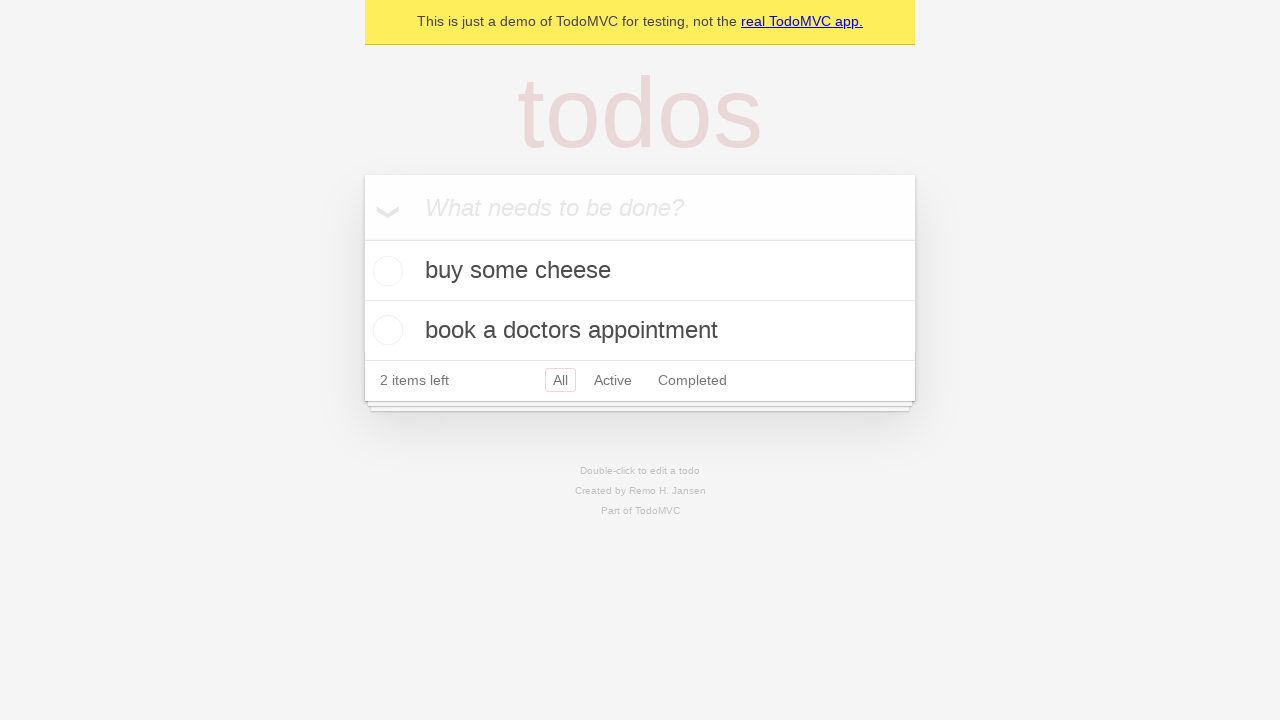